Tests JavaScript confirmation alert handling by clicking a button to trigger the alert, accepting it, and verifying the result message displays on the page.

Starting URL: http://the-internet.herokuapp.com/javascript_alerts

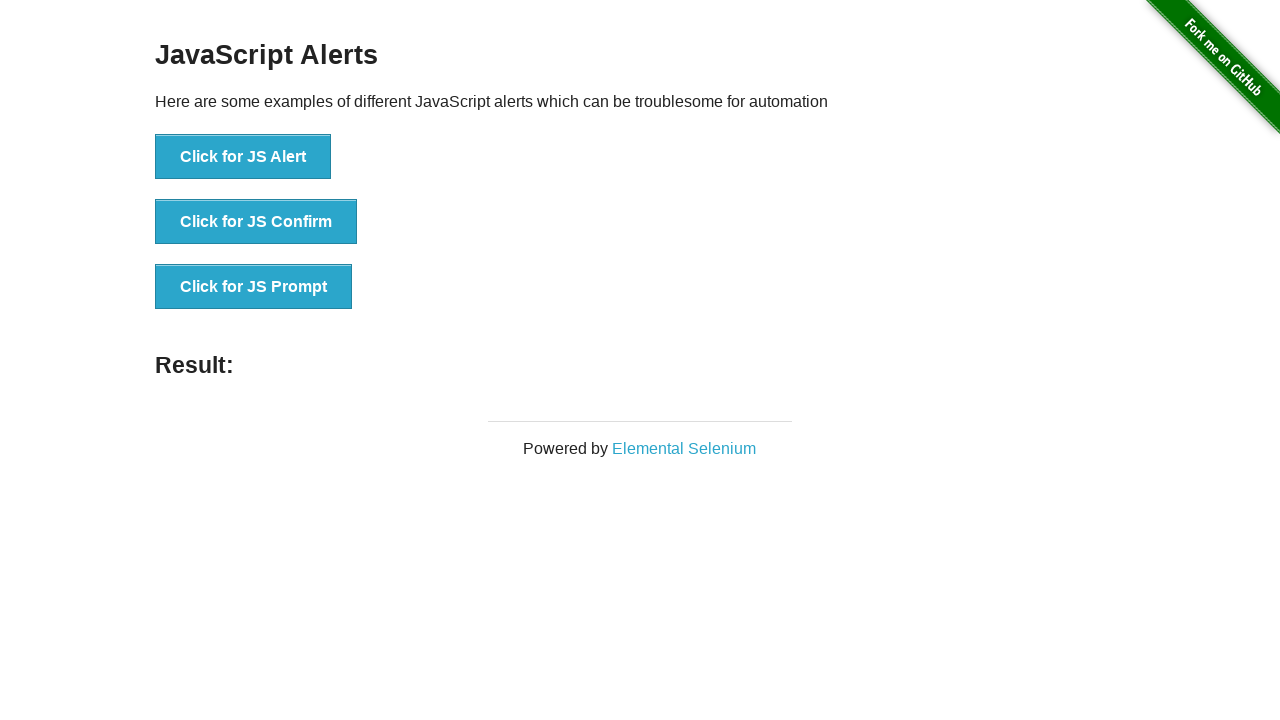

Clicked the second button to trigger JavaScript confirmation alert at (256, 222) on css=button >> nth=1
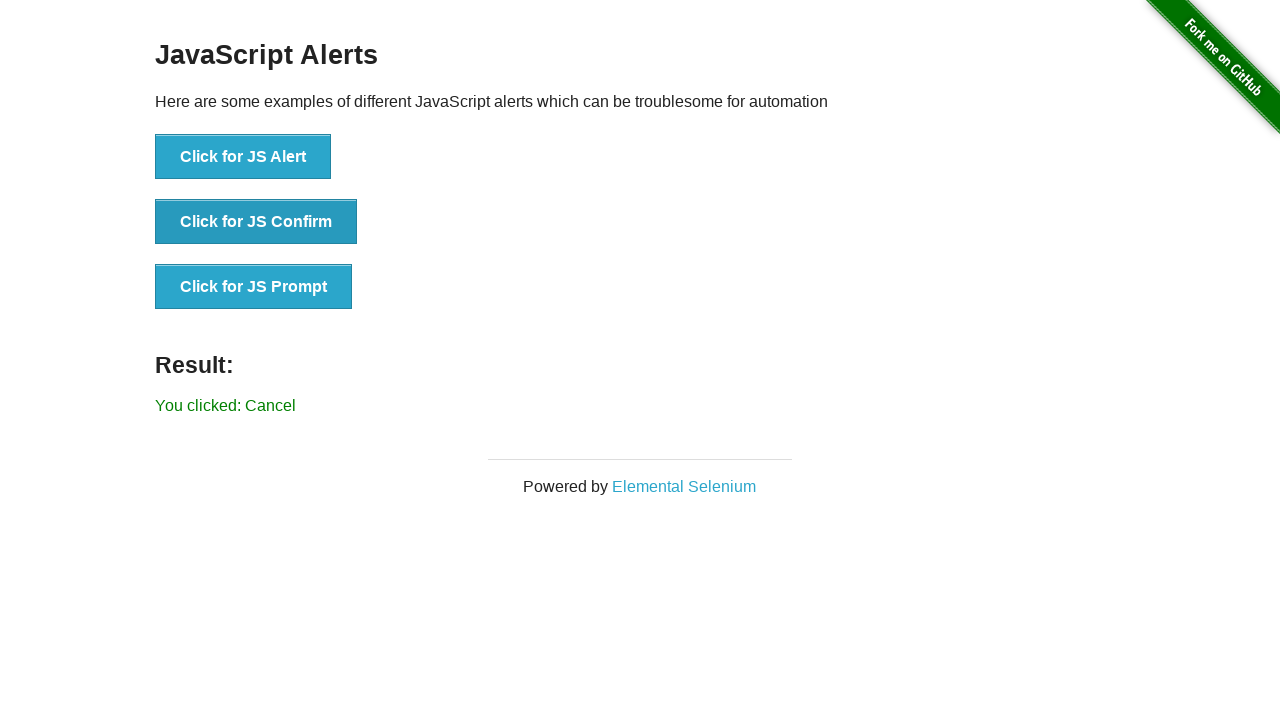

Set up dialog handler to accept confirmation alerts
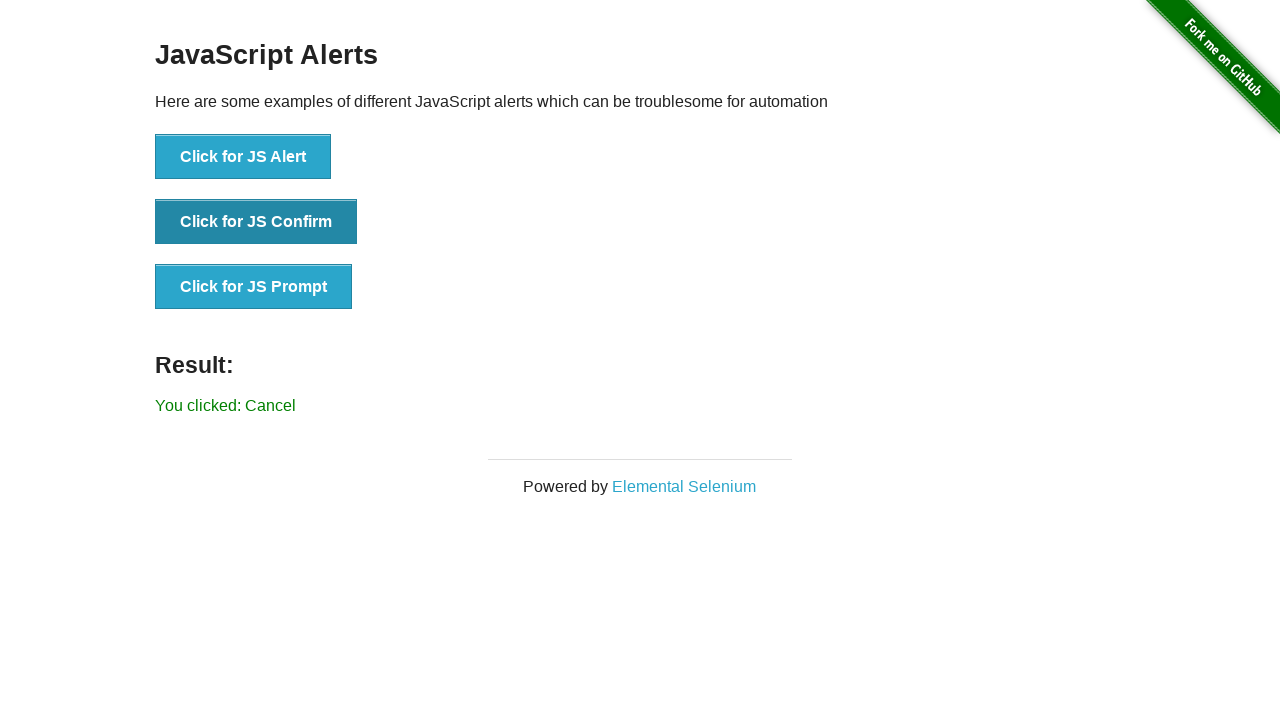

Clicked the second button again to trigger confirmation alert with handler ready at (256, 222) on css=button >> nth=1
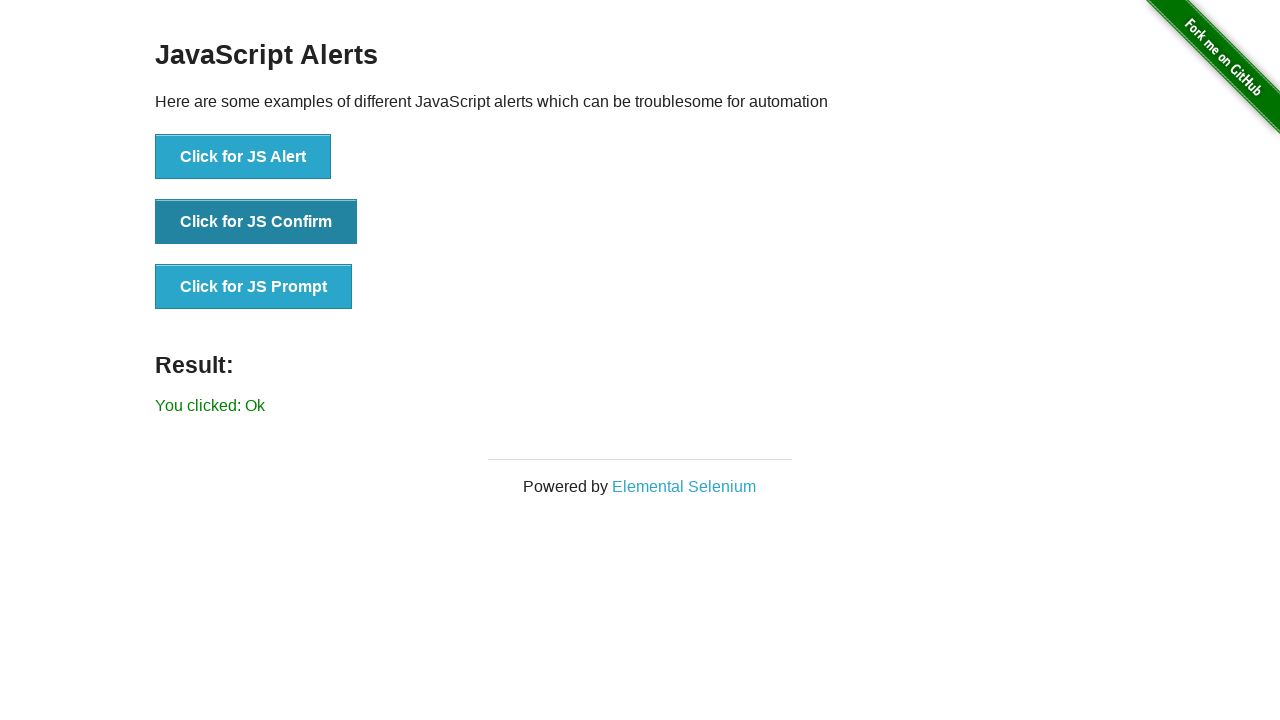

Waited for result message to appear on page
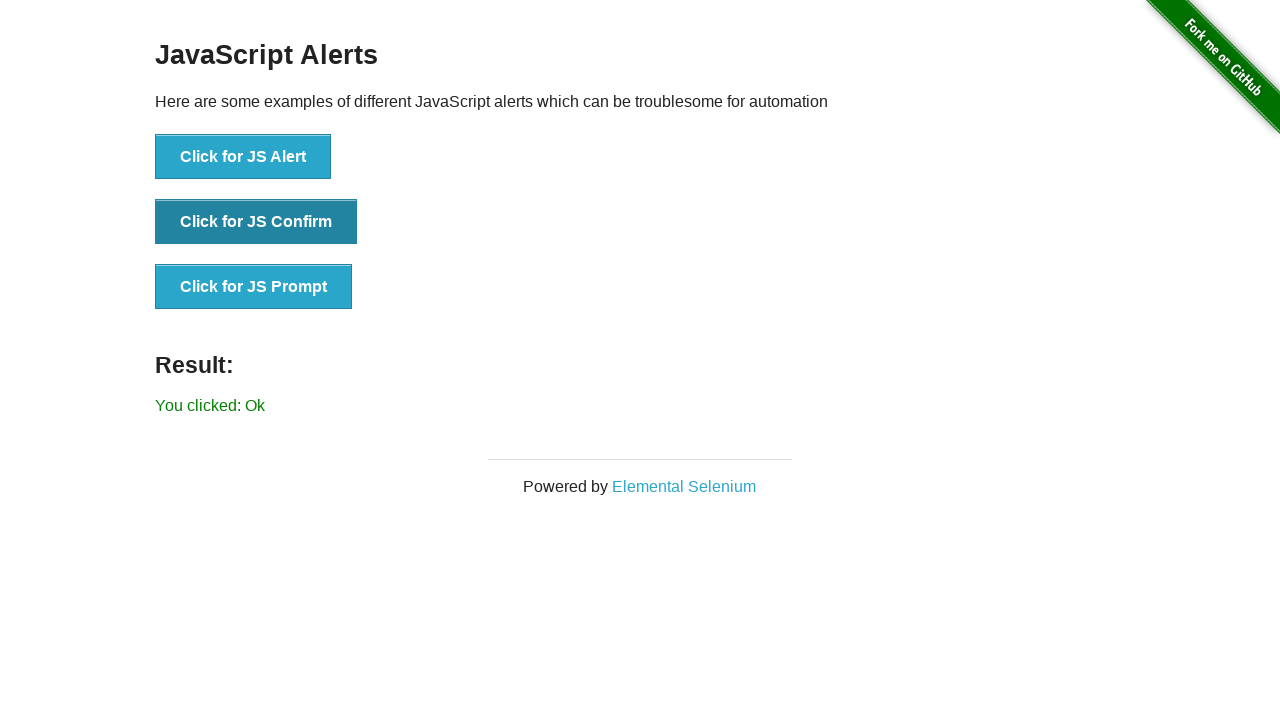

Retrieved result text: 'You clicked: Ok'
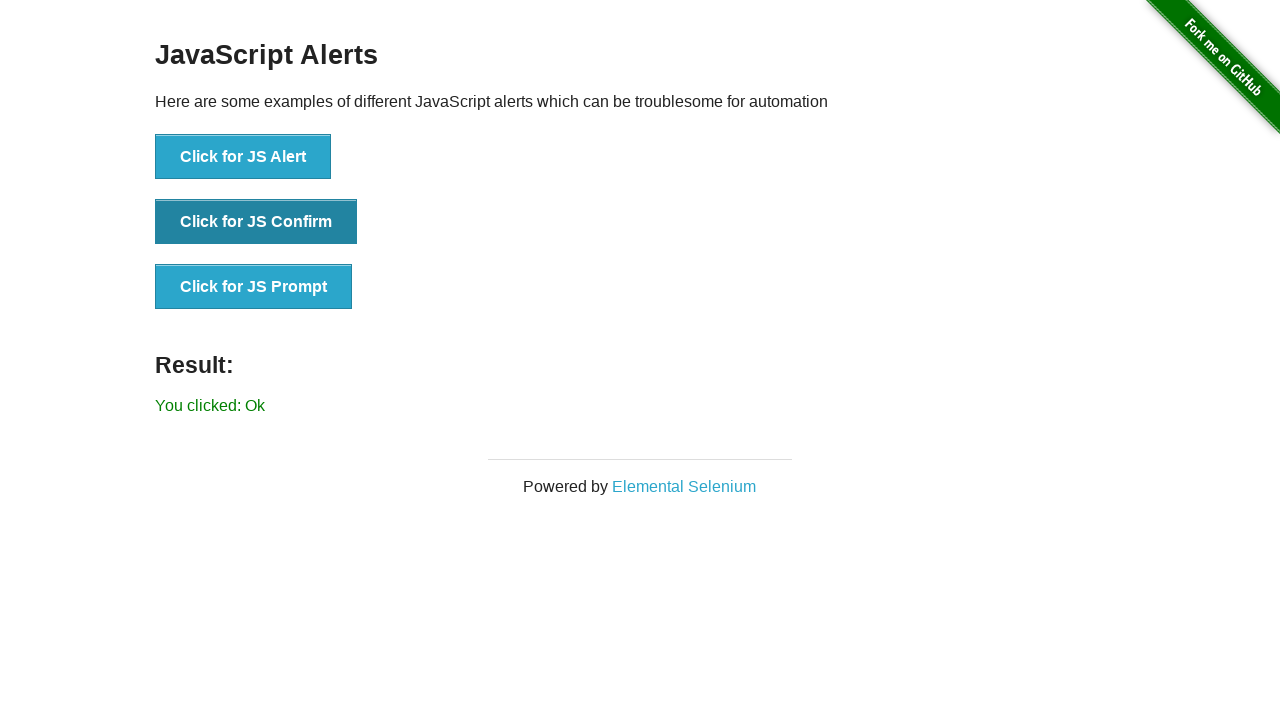

Verified that result text matches expected value 'You clicked: Ok'
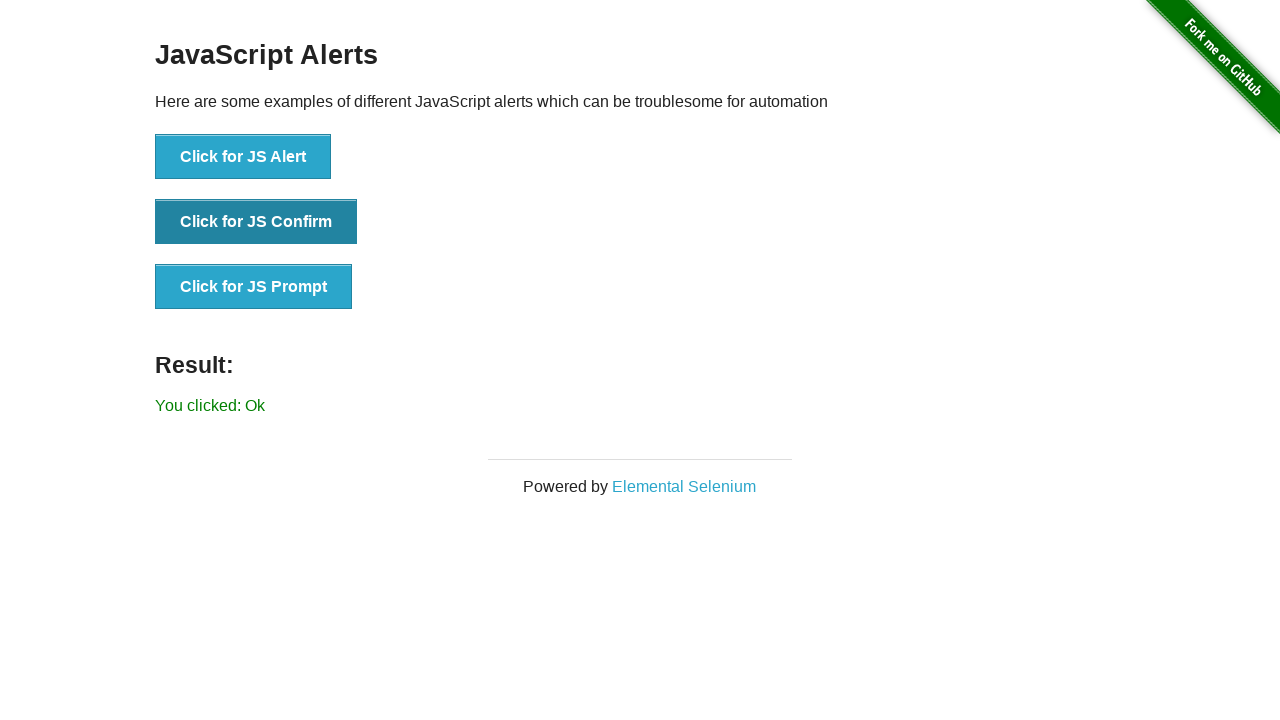

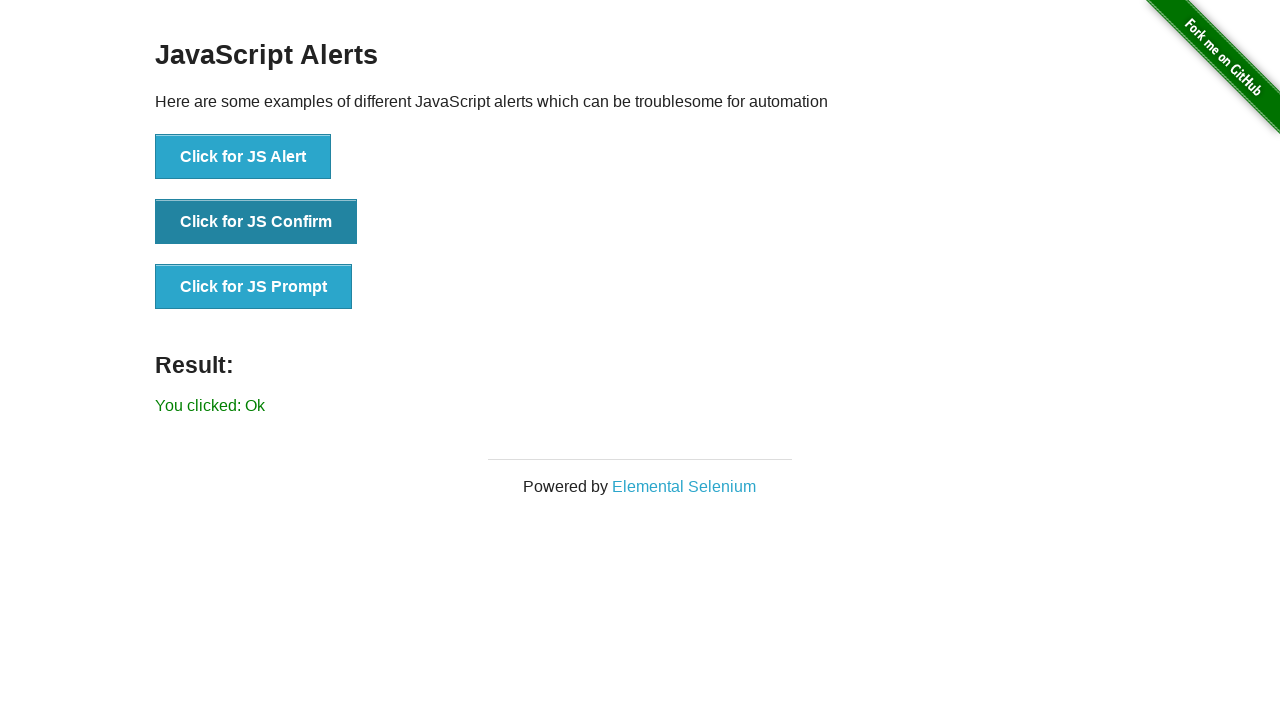